Navigates to Rahul Shetty Academy website and verifies the page loads by checking the title

Starting URL: https://rahulshettyacademy.com/

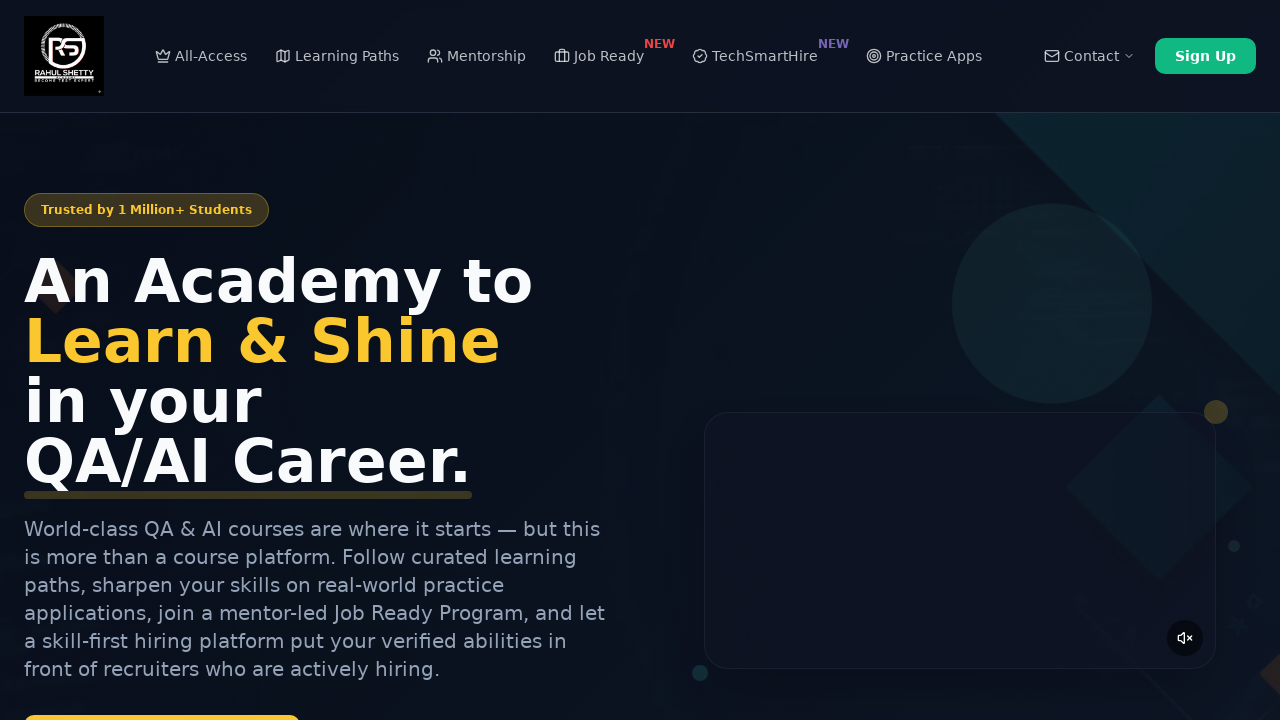

Retrieved page title to verify Rahul Shetty Academy website loaded
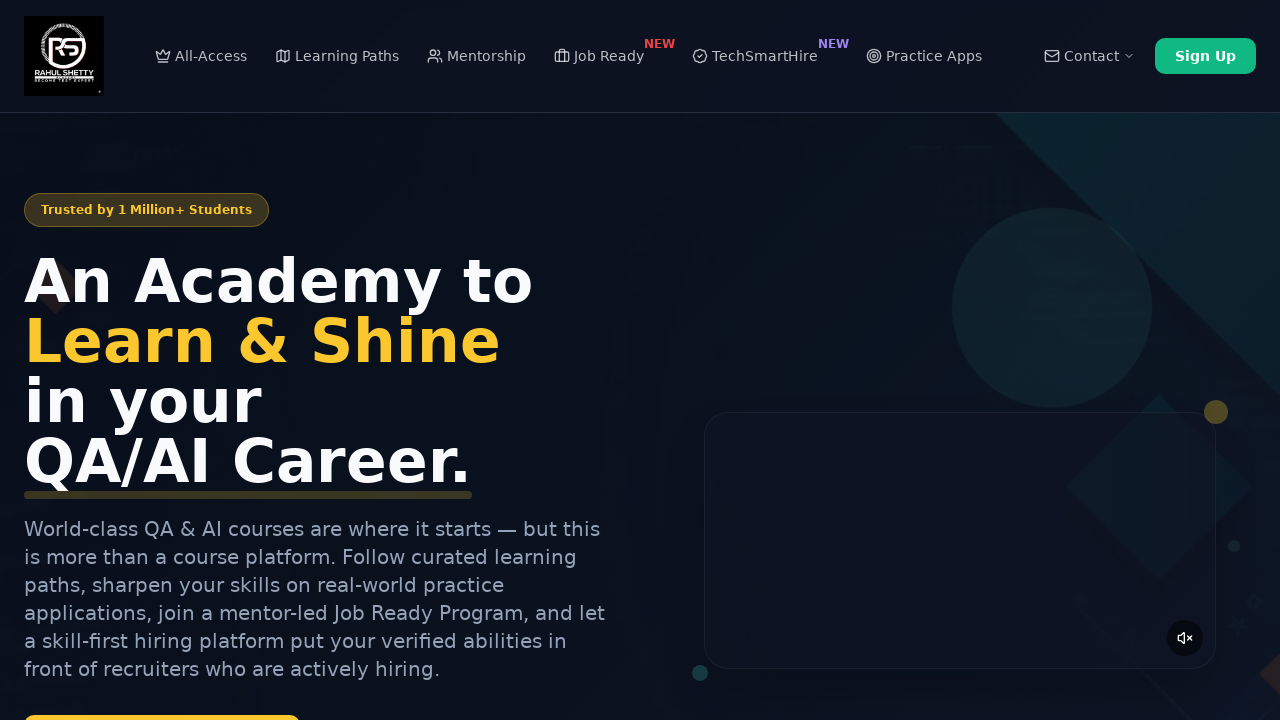

Printed page title to console
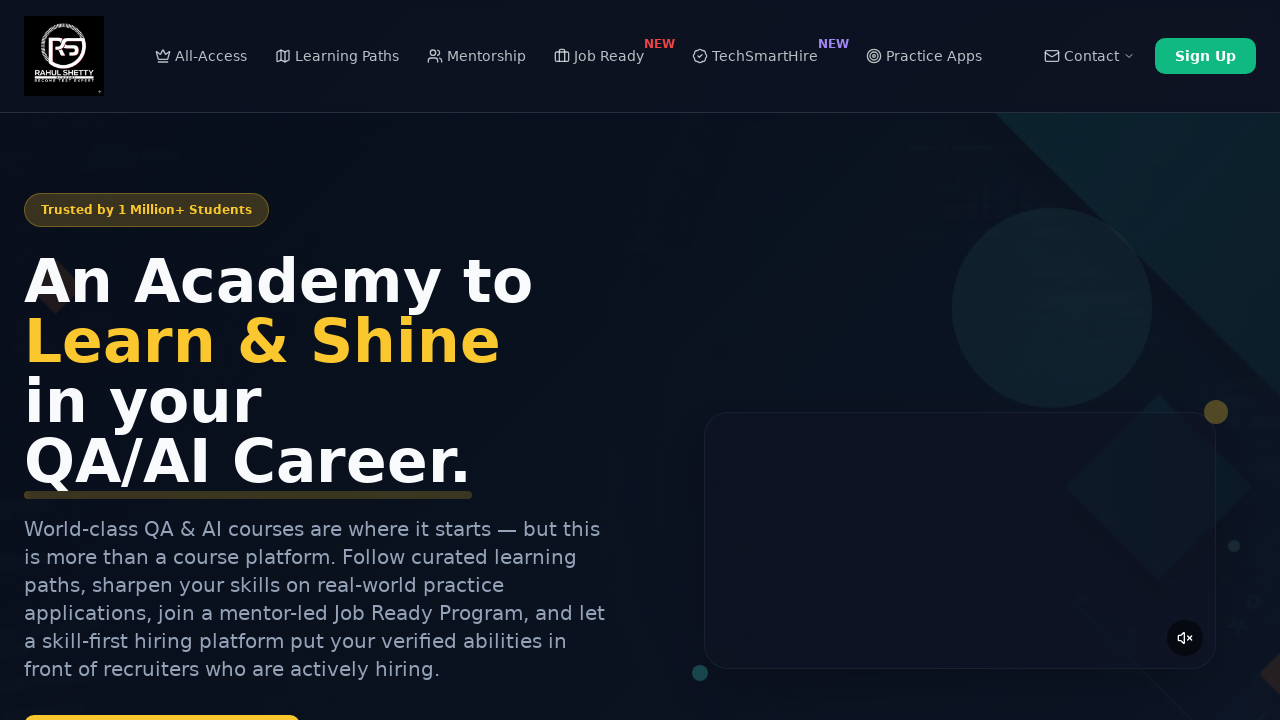

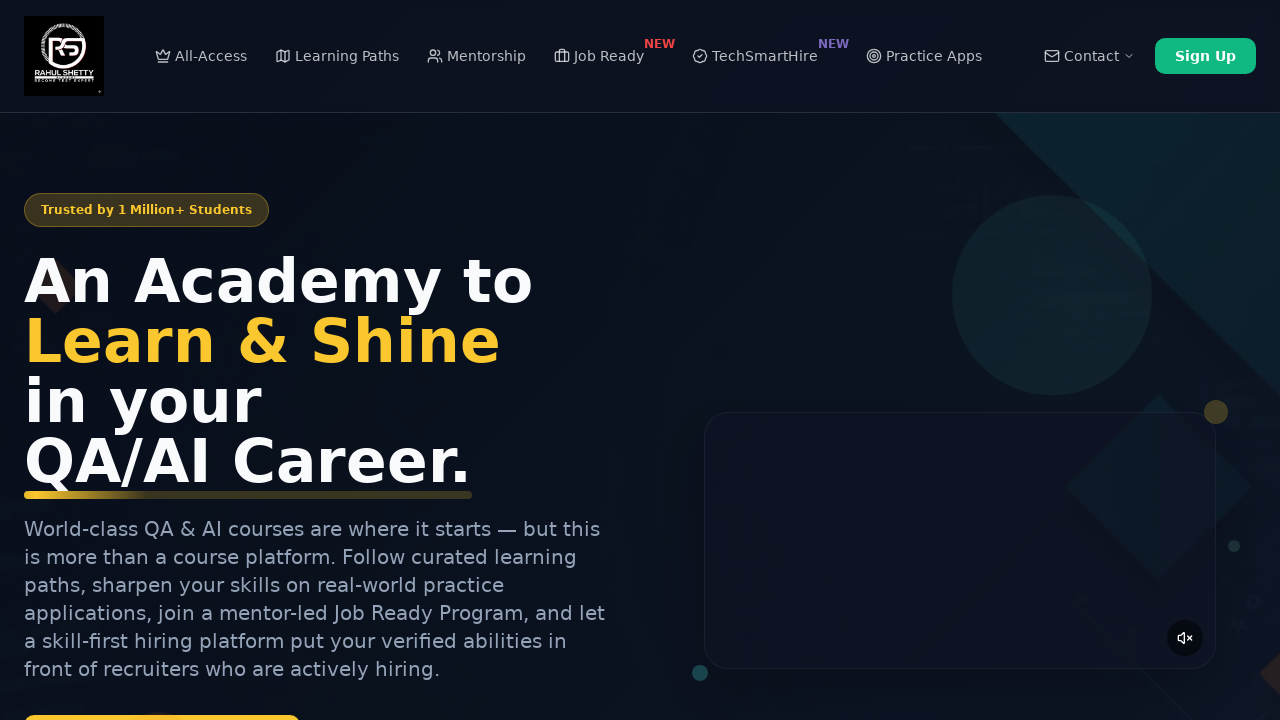